Tests drag and drop functionality on jQueryUI demo page by switching to an iframe and dragging an element to a drop target

Starting URL: https://jqueryui.com/droppable/

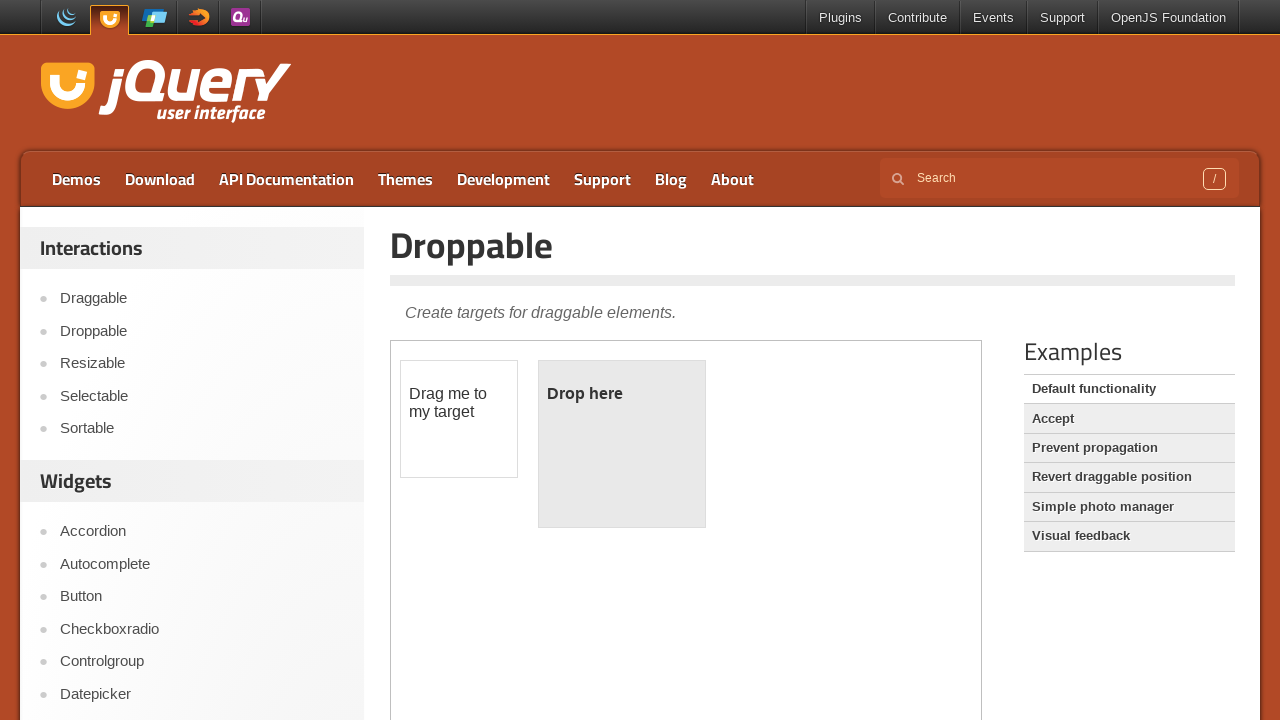

Navigated to jQueryUI droppable demo page
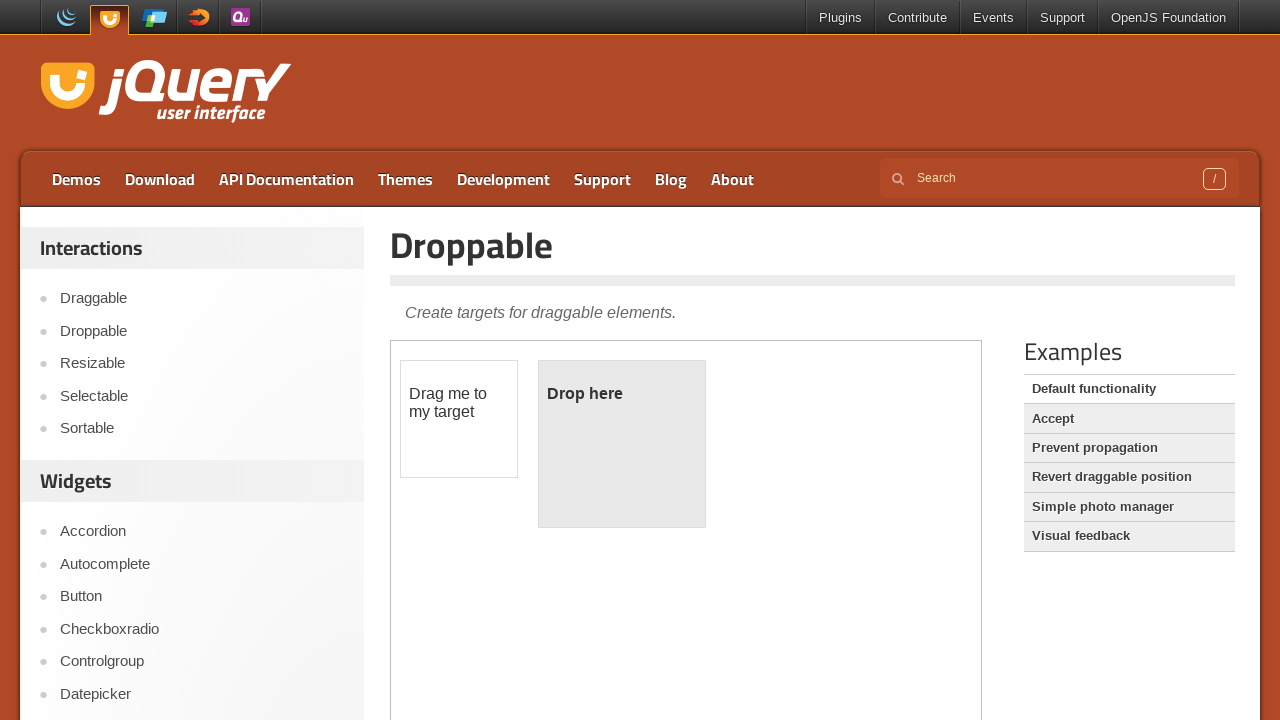

Located the demo iframe
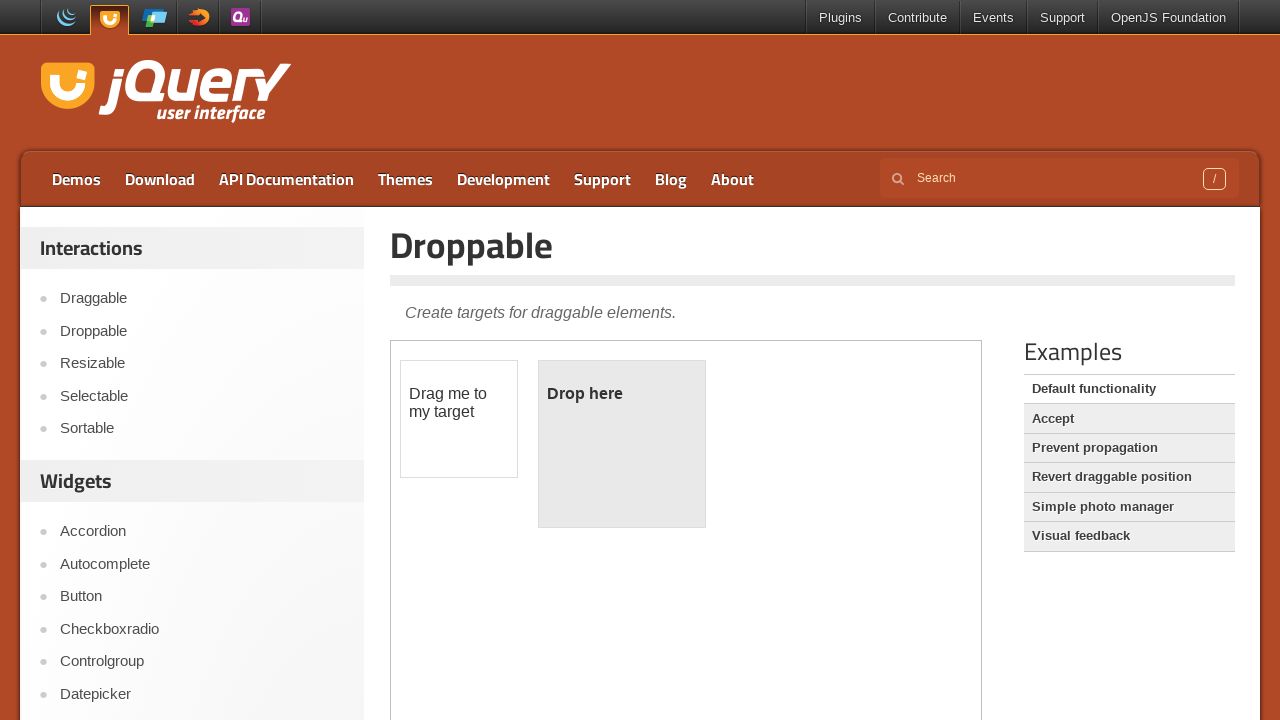

Clicked on the draggable element at (459, 419) on iframe.demo-frame >> internal:control=enter-frame >> #draggable
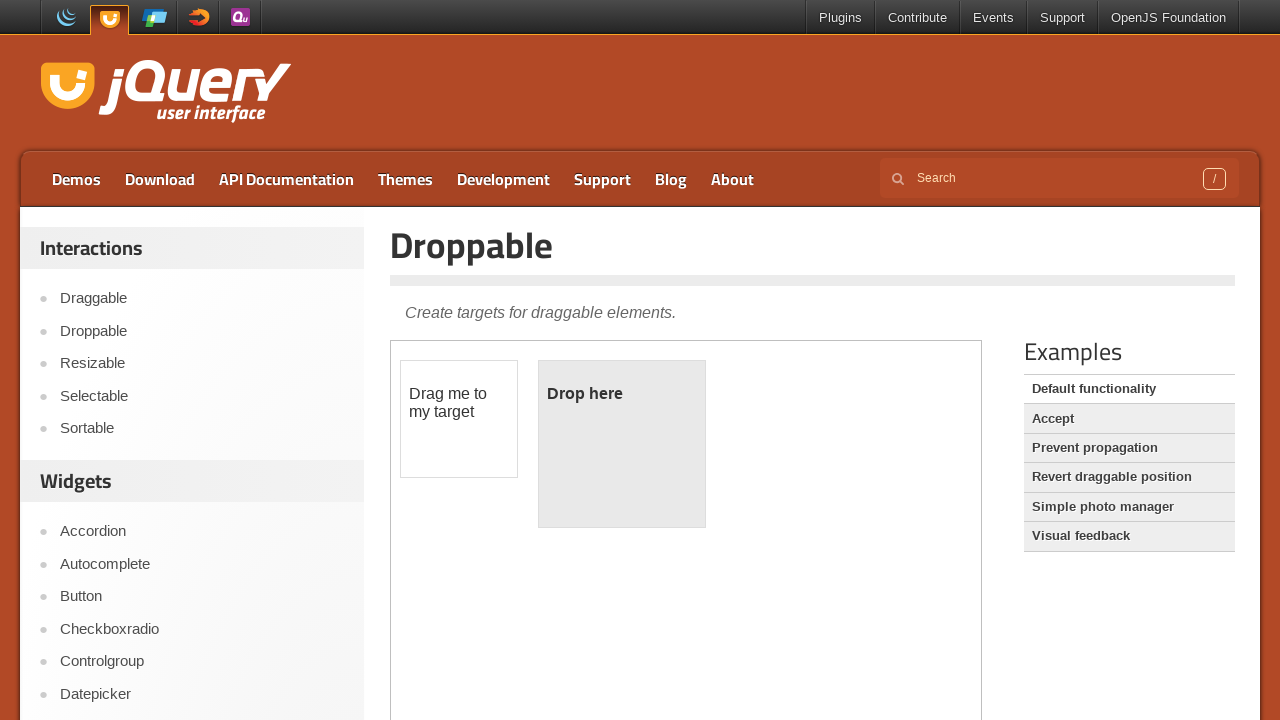

Dragged element to drop target at (622, 444)
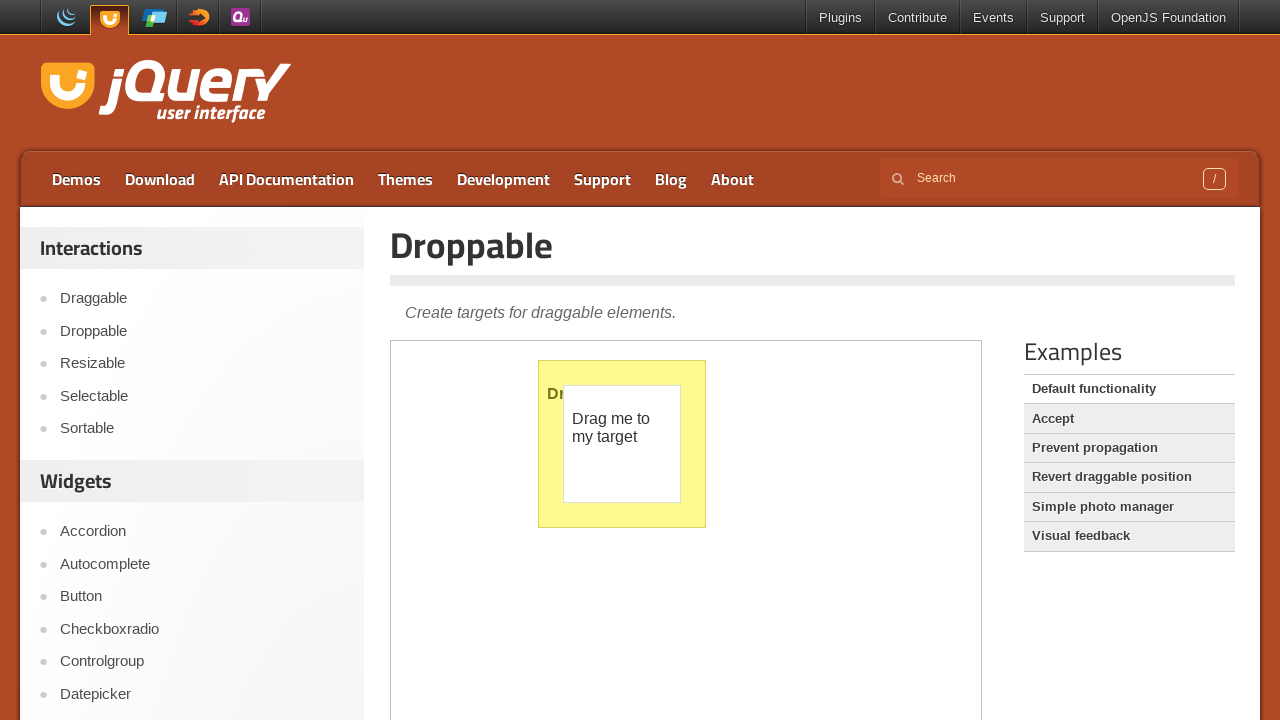

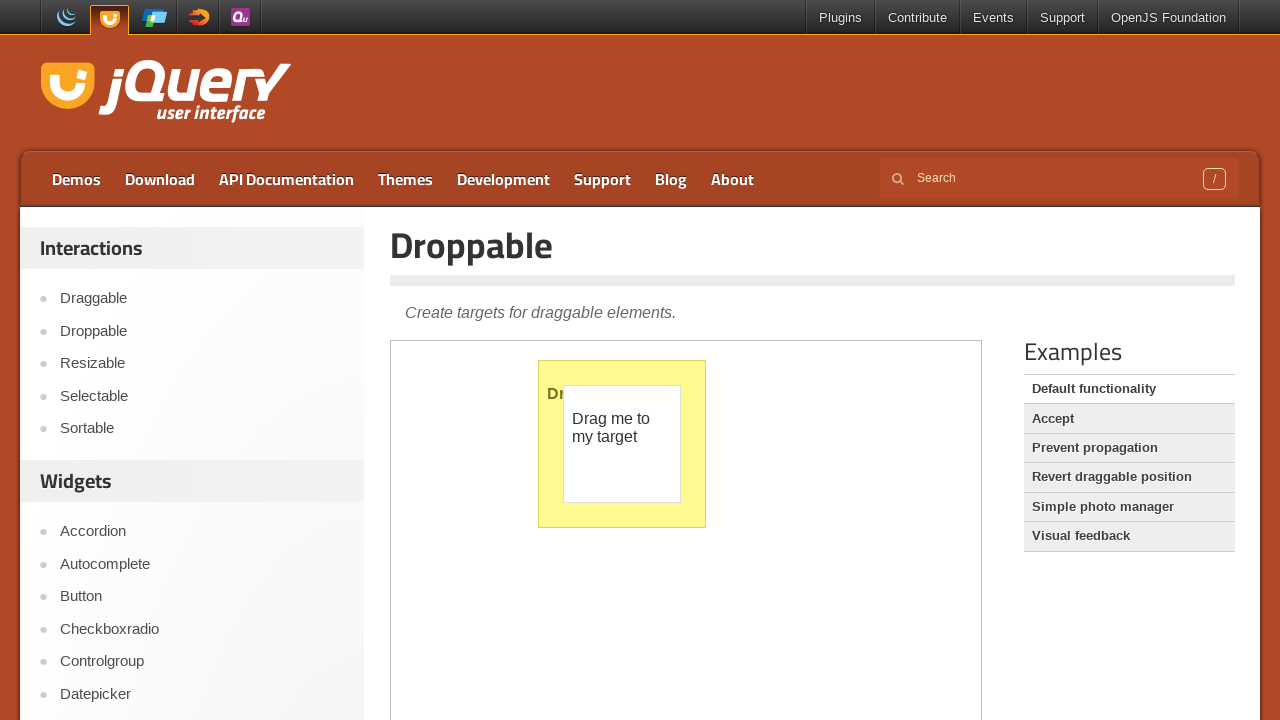